Tests adding multiple tasks by entering three tasks sequentially and verifying all three appear in the list.

Starting URL: https://todomvc.com/examples/react/dist

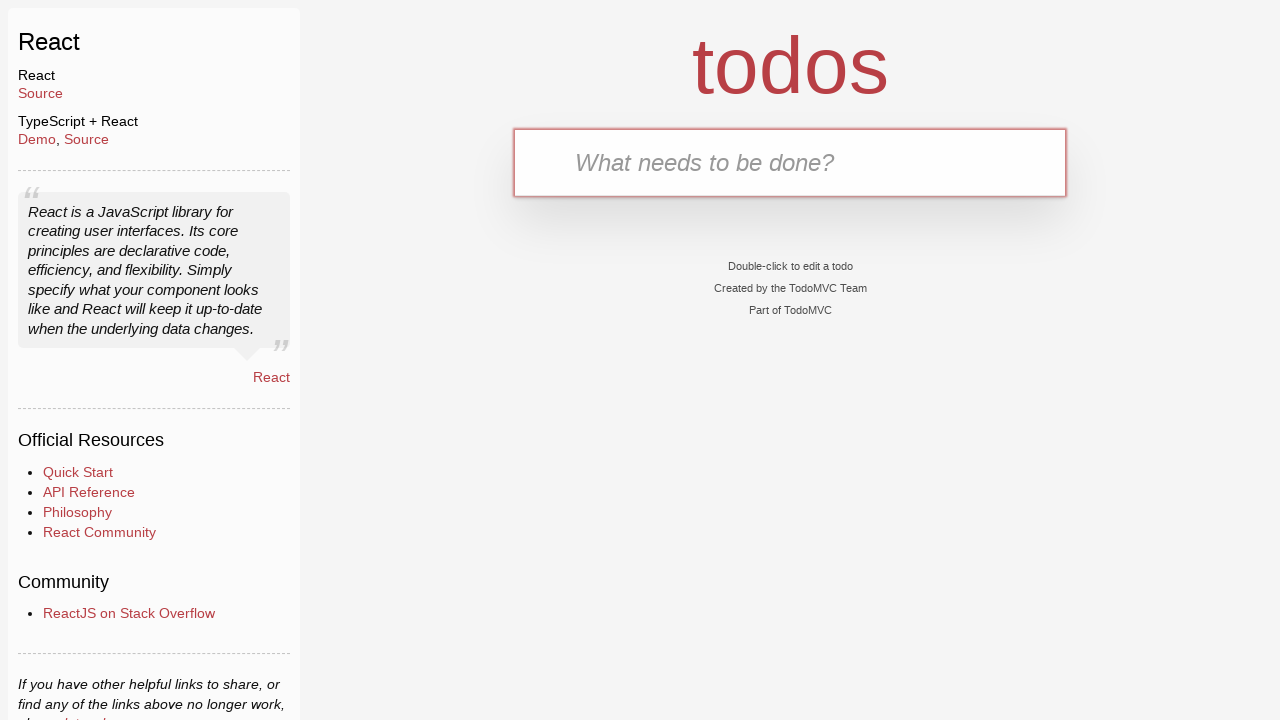

Filled input field with 'Task 1' on internal:attr=[placeholder="What needs to be done?"i]
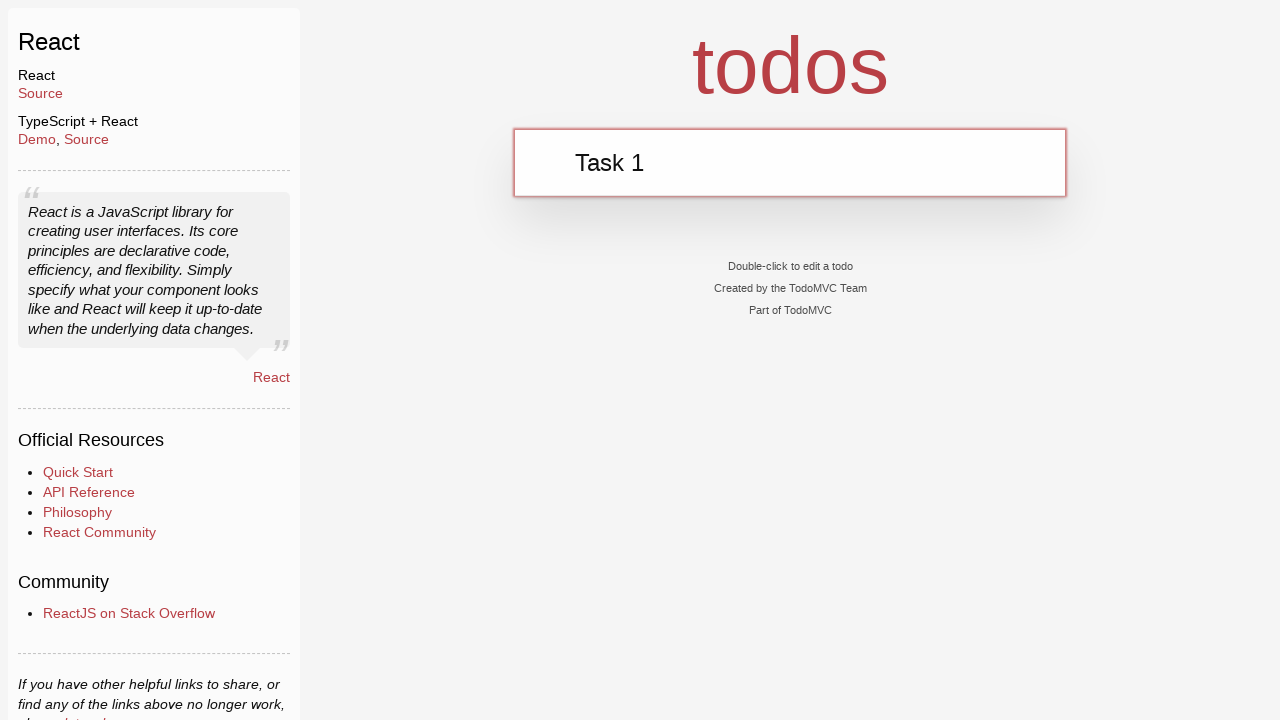

Pressed Enter to add Task 1 on internal:attr=[placeholder="What needs to be done?"i]
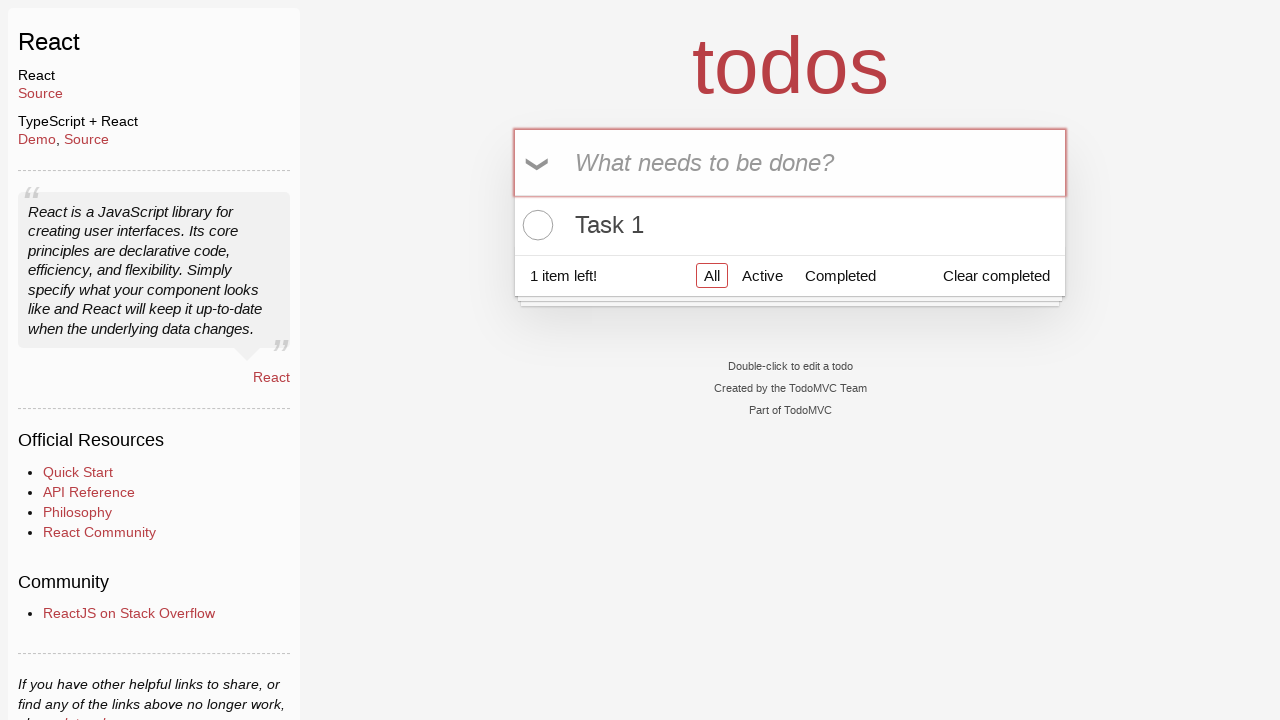

Filled input field with 'Task 2' on internal:attr=[placeholder="What needs to be done?"i]
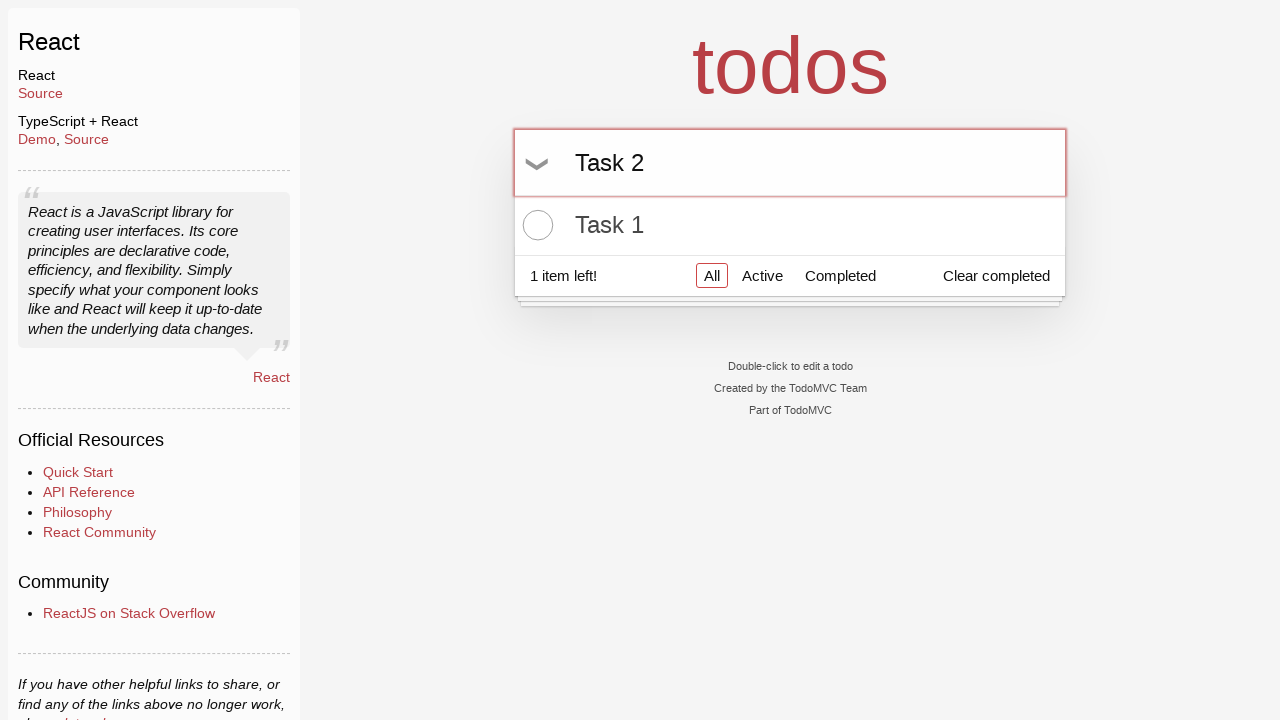

Pressed Enter to add Task 2 on internal:attr=[placeholder="What needs to be done?"i]
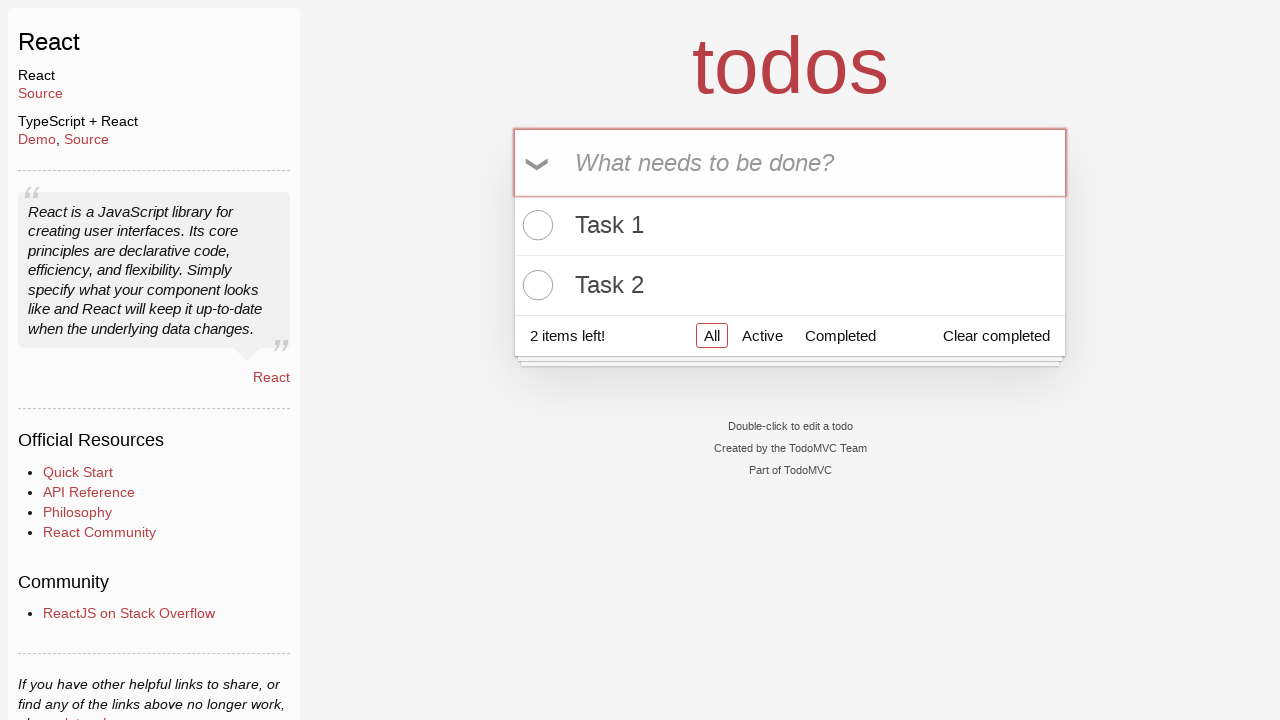

Filled input field with 'Task 3' on internal:attr=[placeholder="What needs to be done?"i]
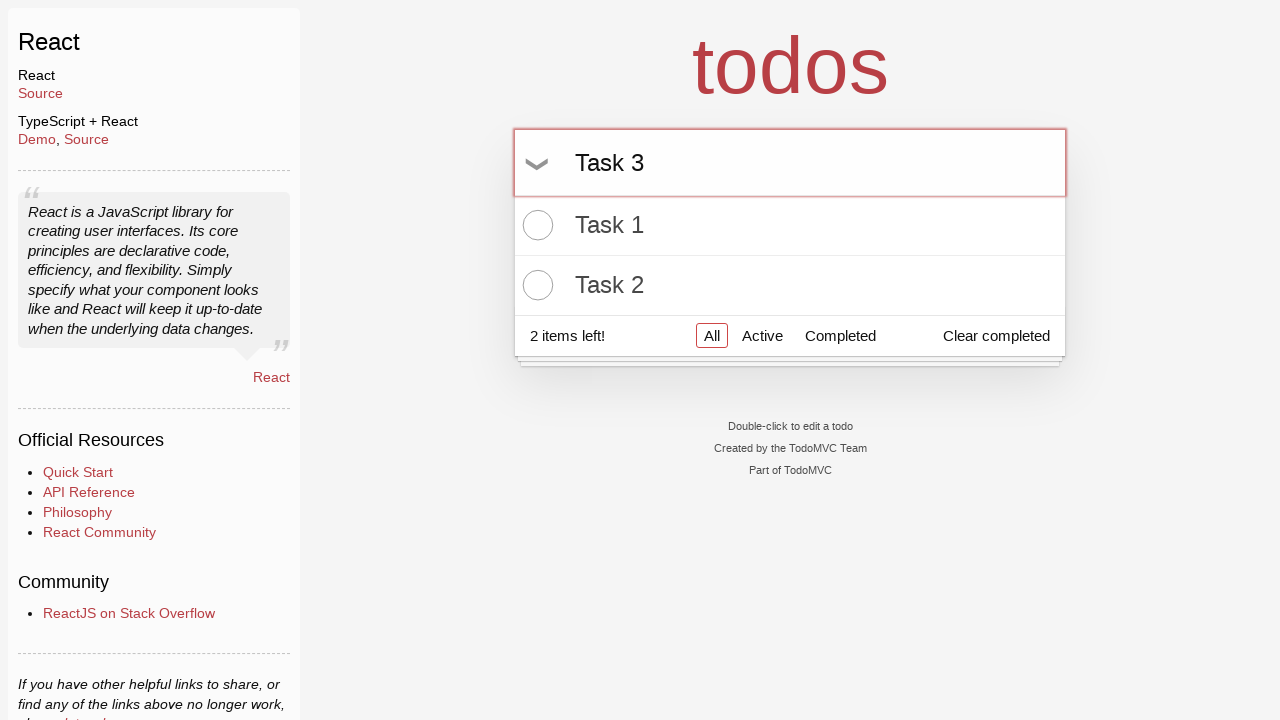

Pressed Enter to add Task 3 on internal:attr=[placeholder="What needs to be done?"i]
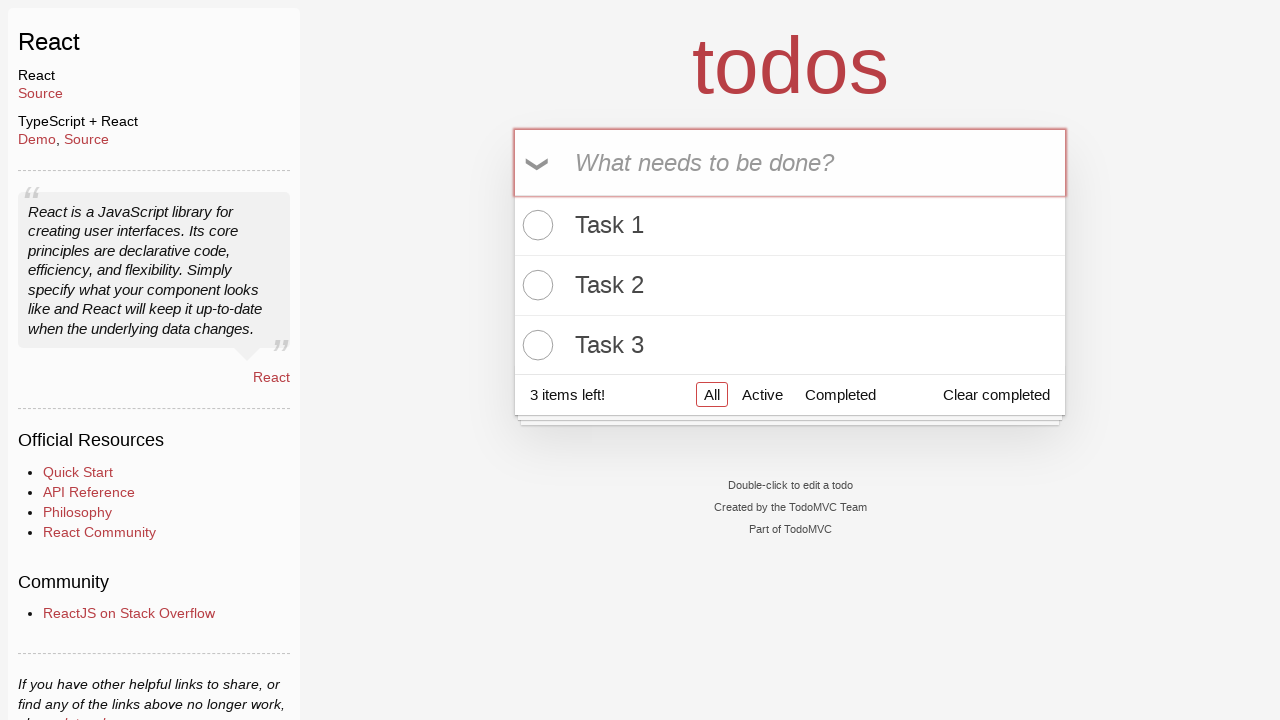

Waited for third task item to load in todo list
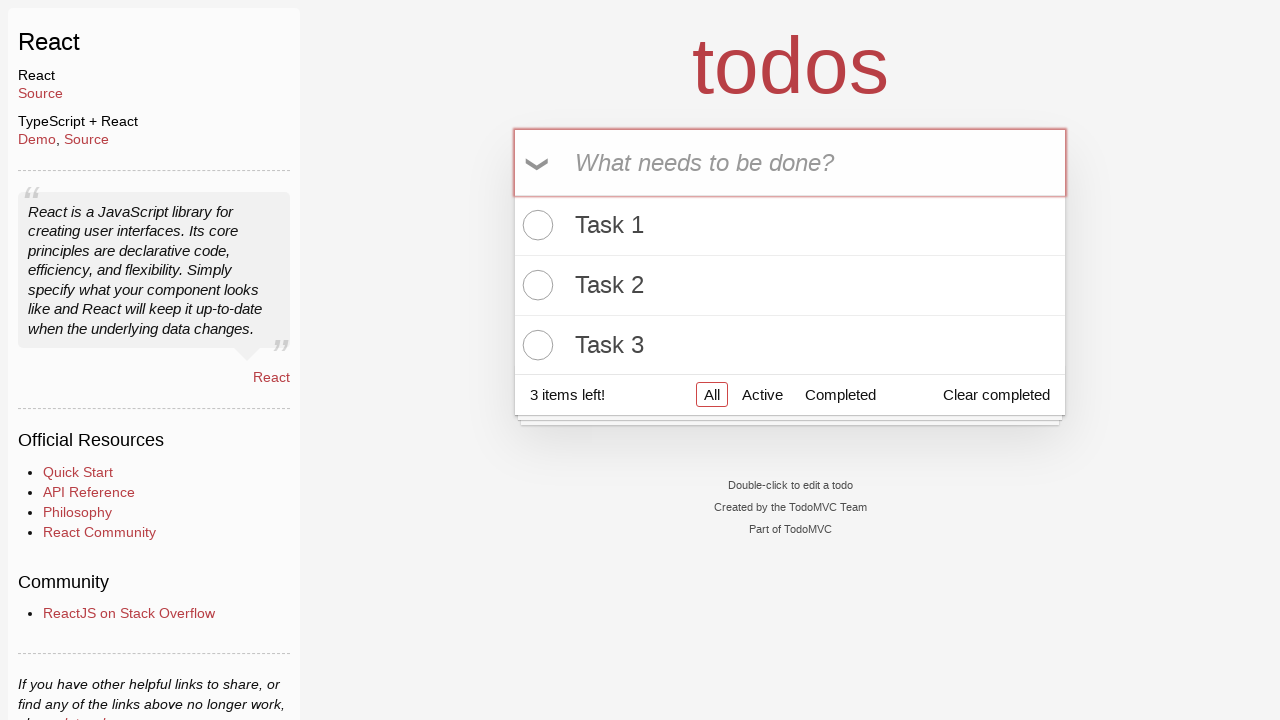

Verified Task 1 is visible in the list
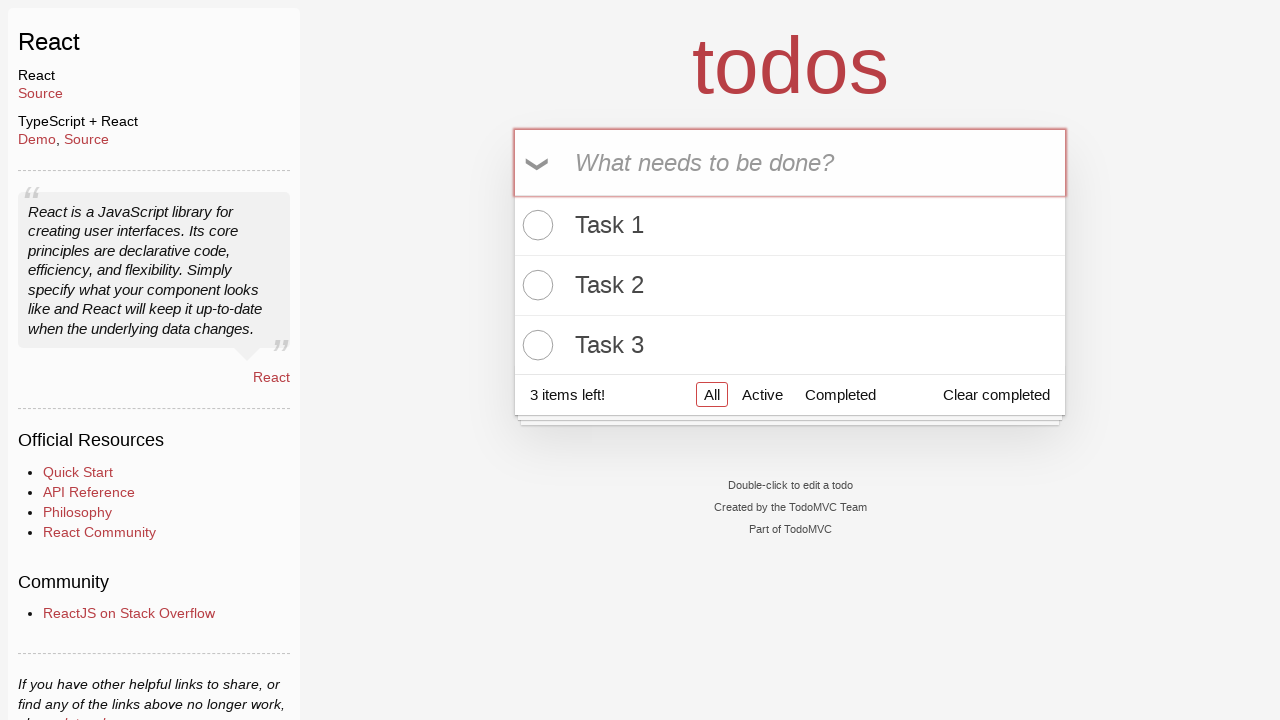

Verified Task 2 is visible in the list
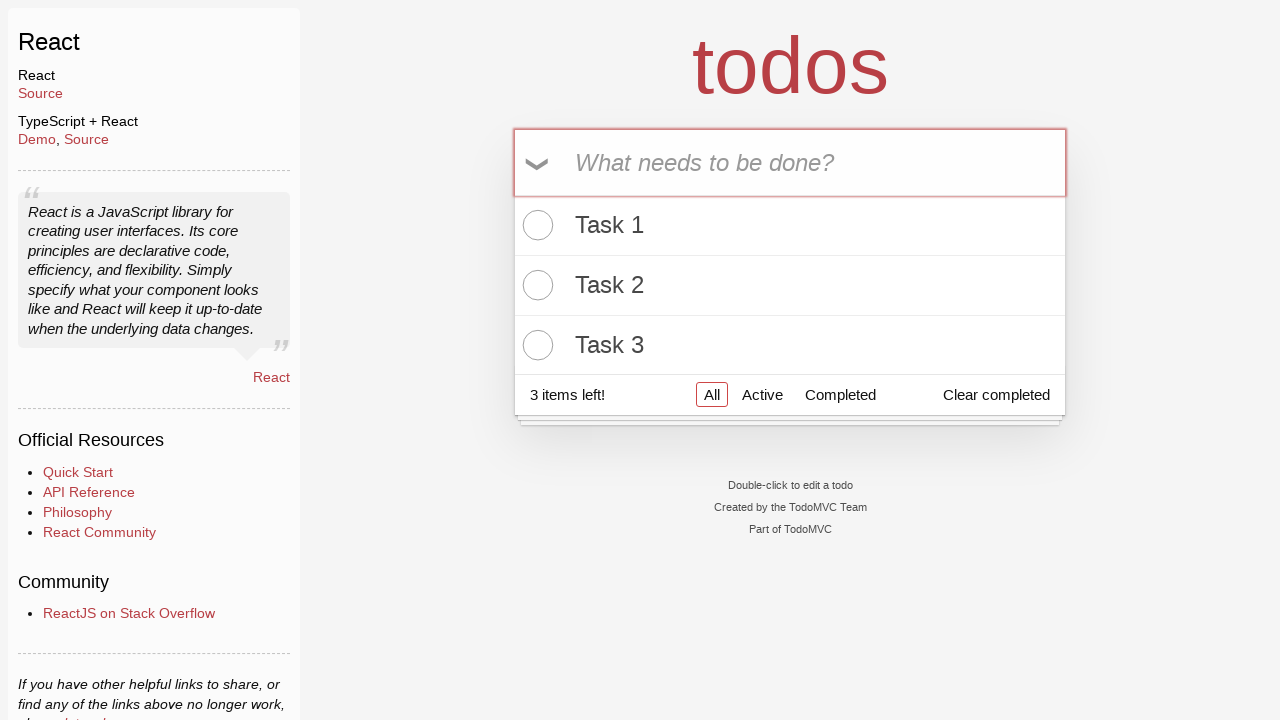

Verified Task 3 is visible in the list
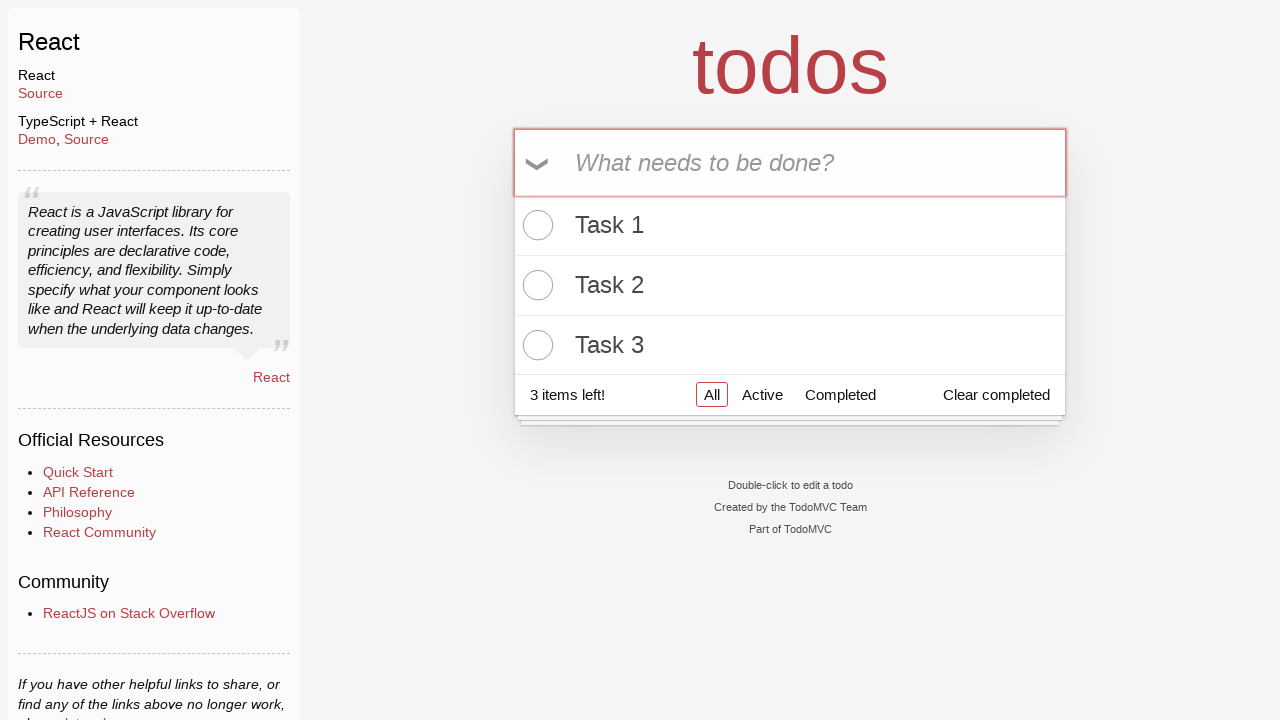

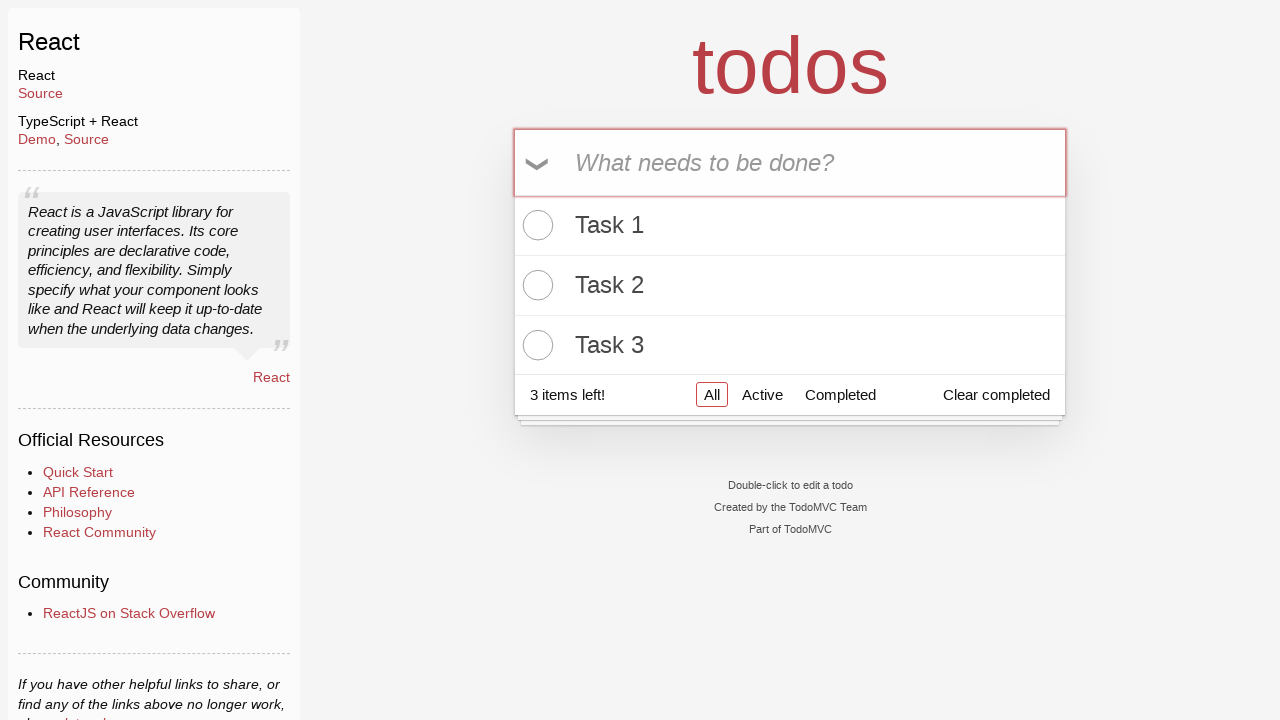